Navigates to Finviz stock market map page, adjusts the chart container dimensions via JavaScript evaluation, and captures a screenshot of the chart element

Starting URL: https://finviz.com/map.ashx

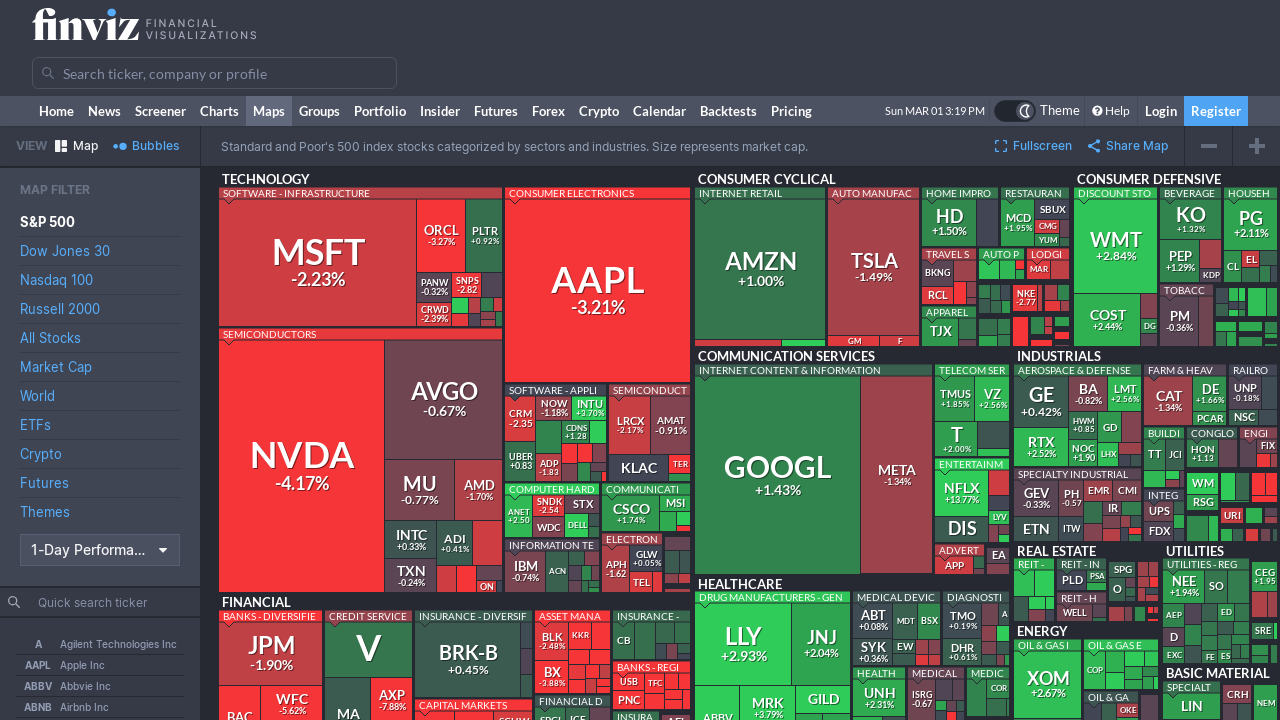

Waited for chart body element to load
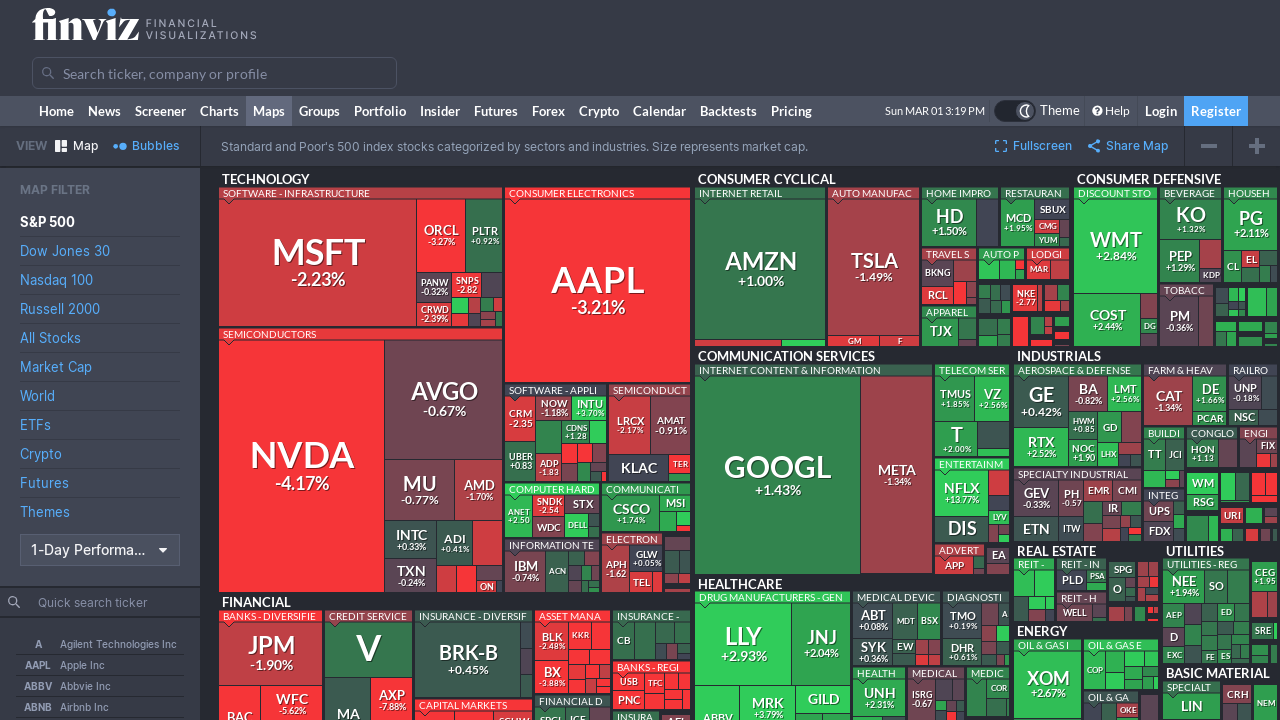

Adjusted chart container dimensions via JavaScript evaluation
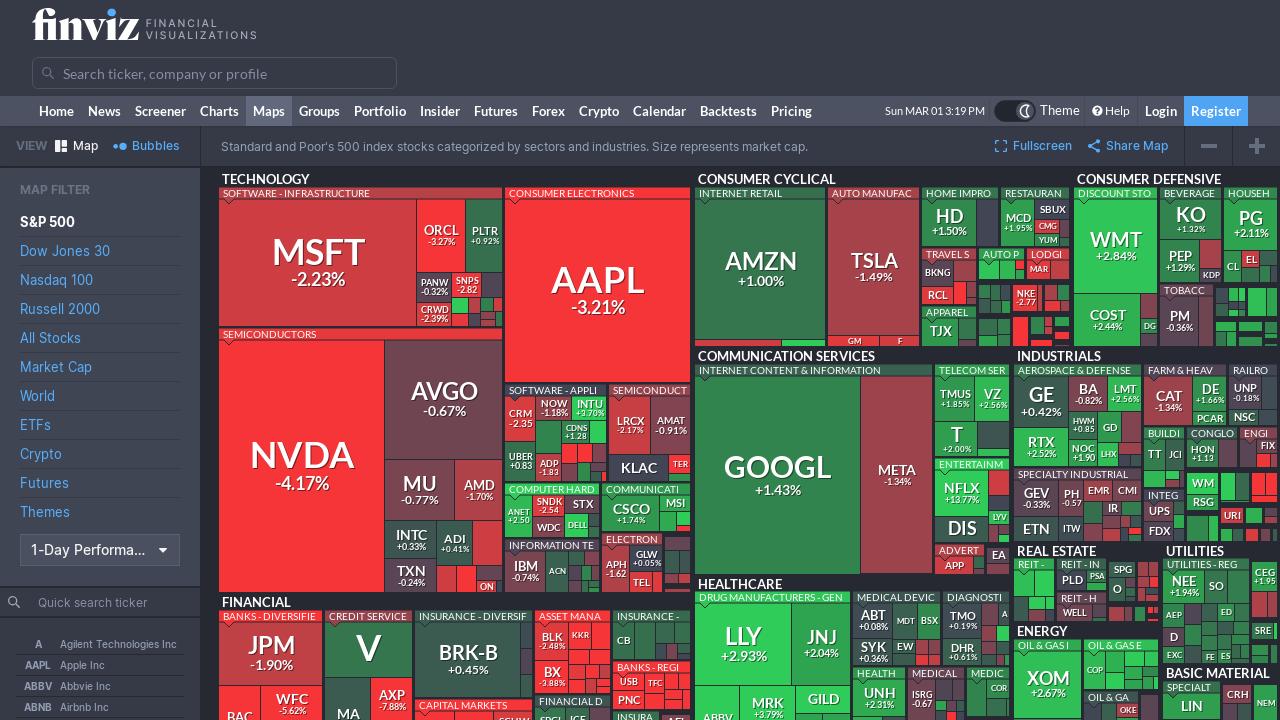

Selected chart element for capture
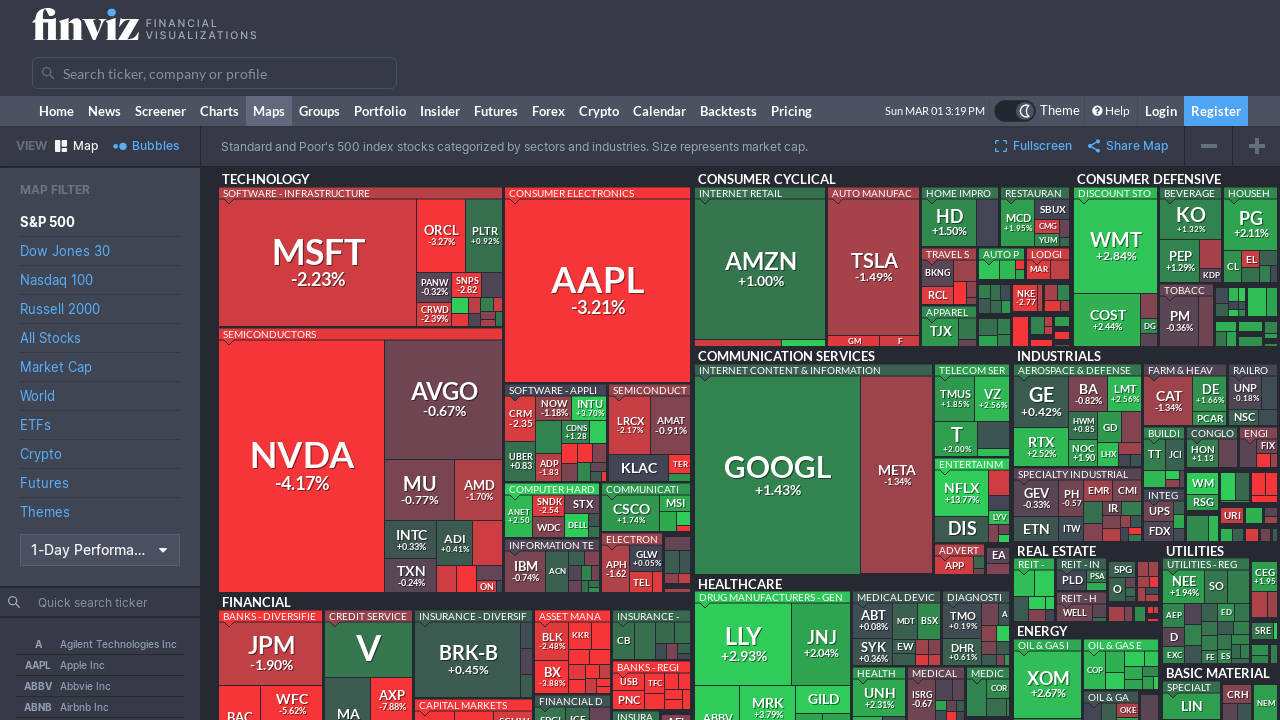

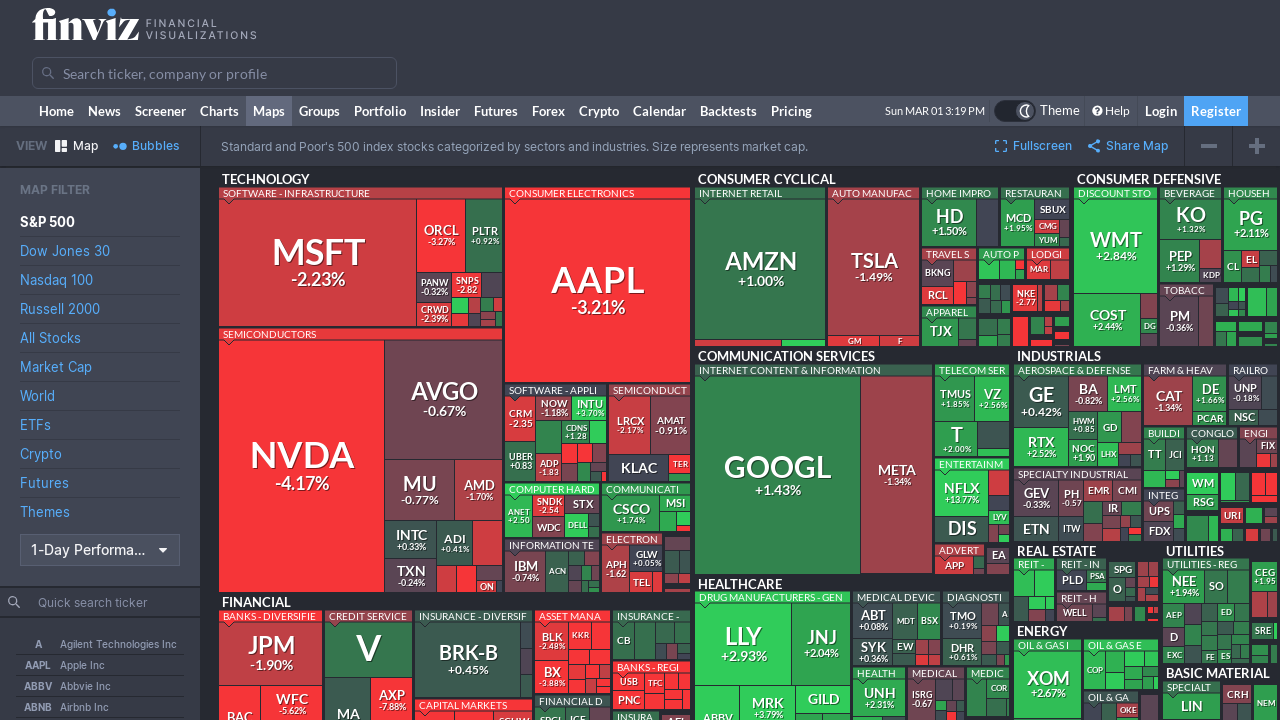